Tests pagination functionality on Quotes to Scrape website by navigating through multiple pages using the "Next" button

Starting URL: http://quotes.toscrape.com/

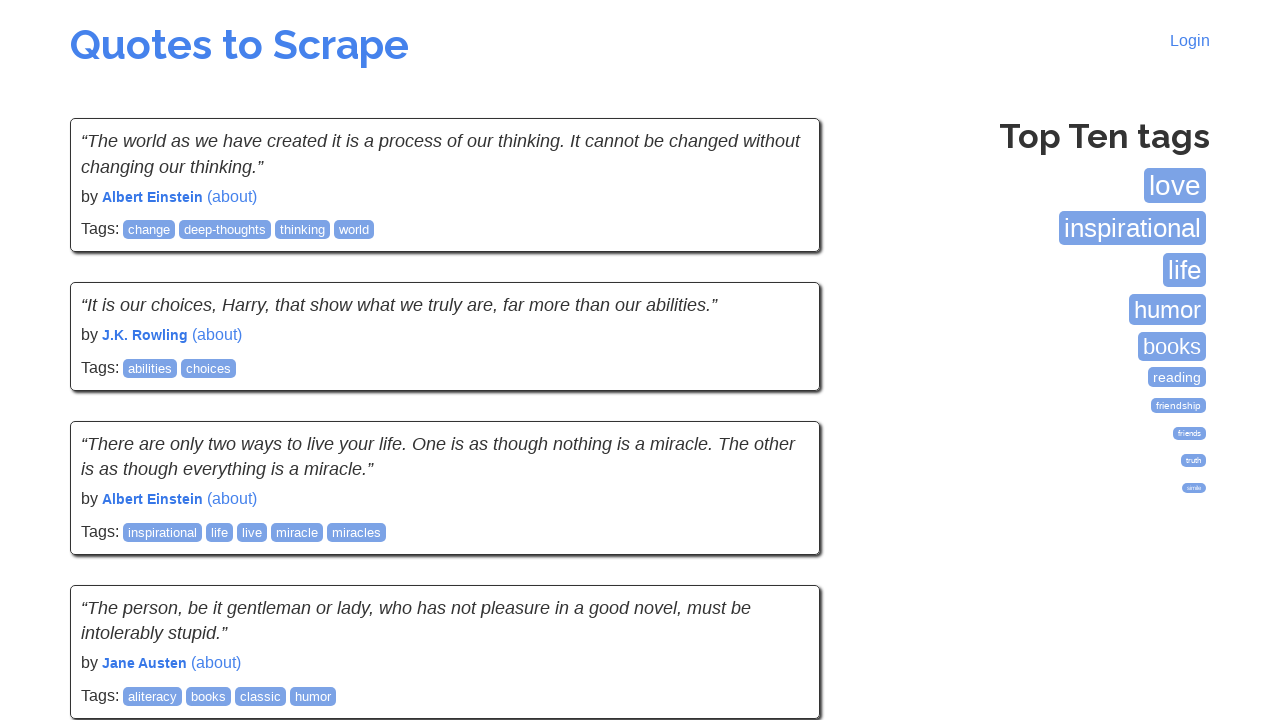

Waited for quotes to load on initial page
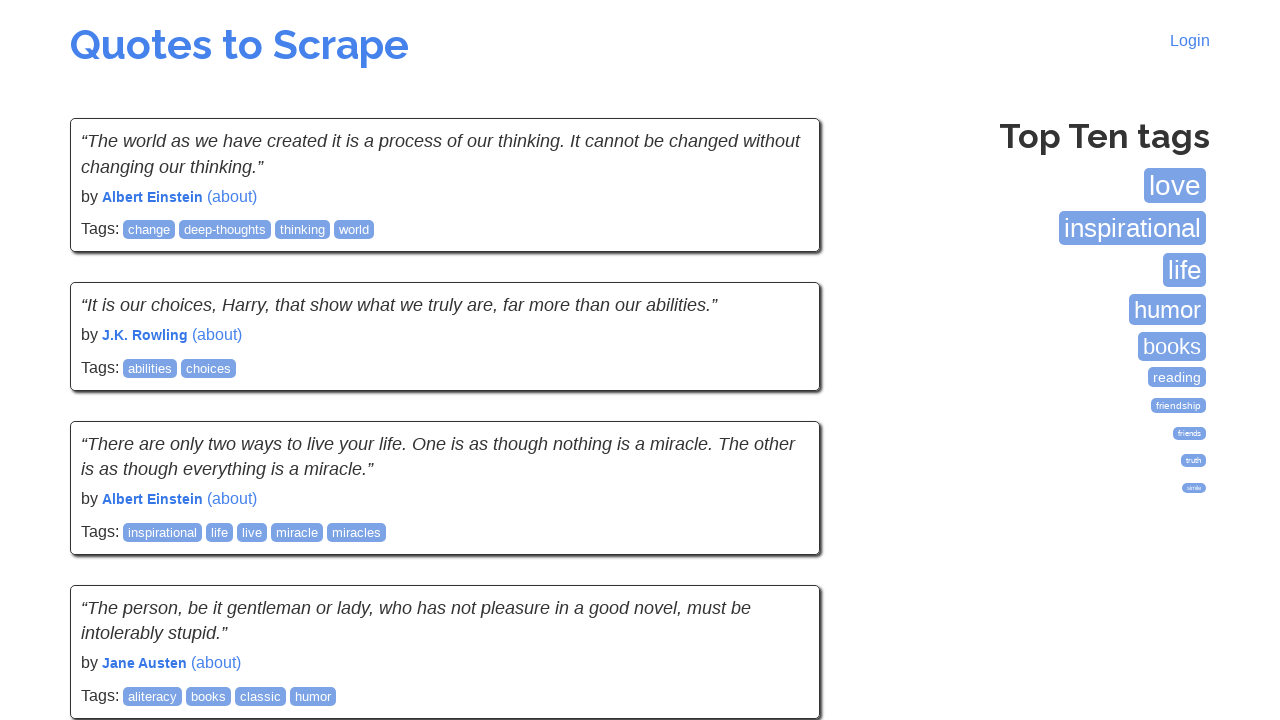

Waited for quotes to be visible on page 1
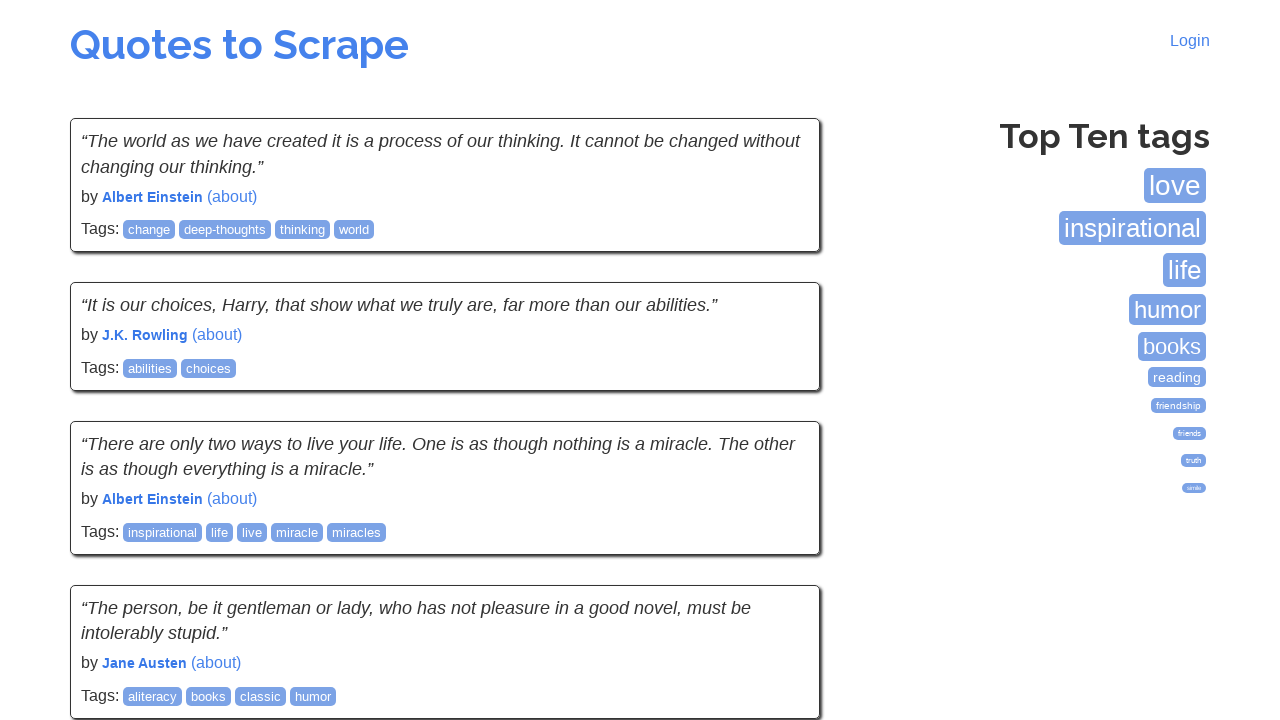

Clicked Next button to navigate to page 2 at (778, 542) on a:has-text('Next')
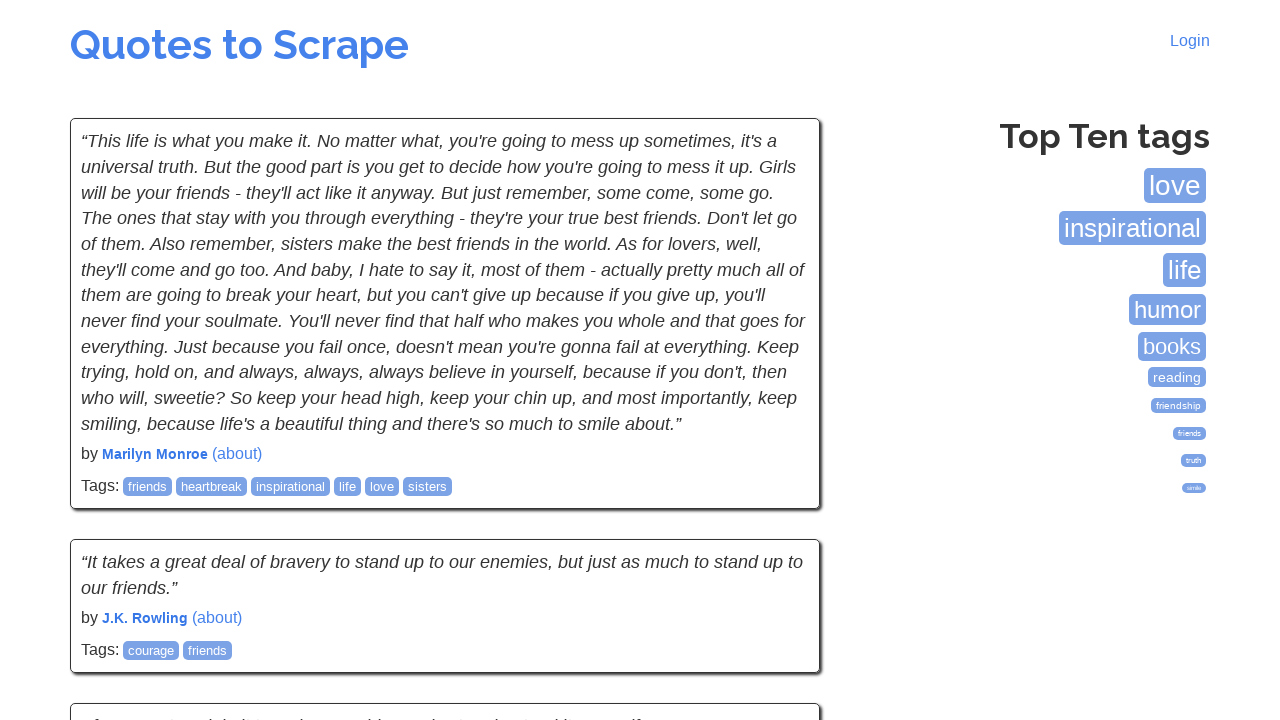

Page 2 loaded successfully
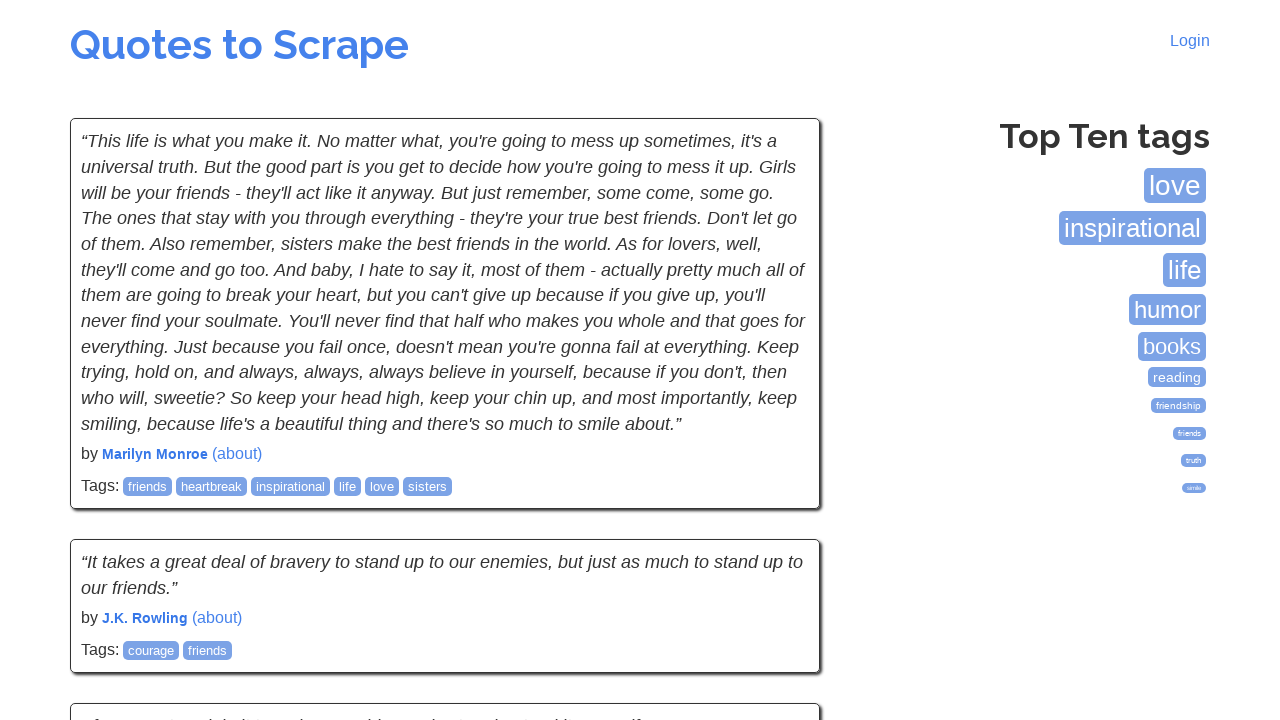

Waited for quotes to be visible on page 2
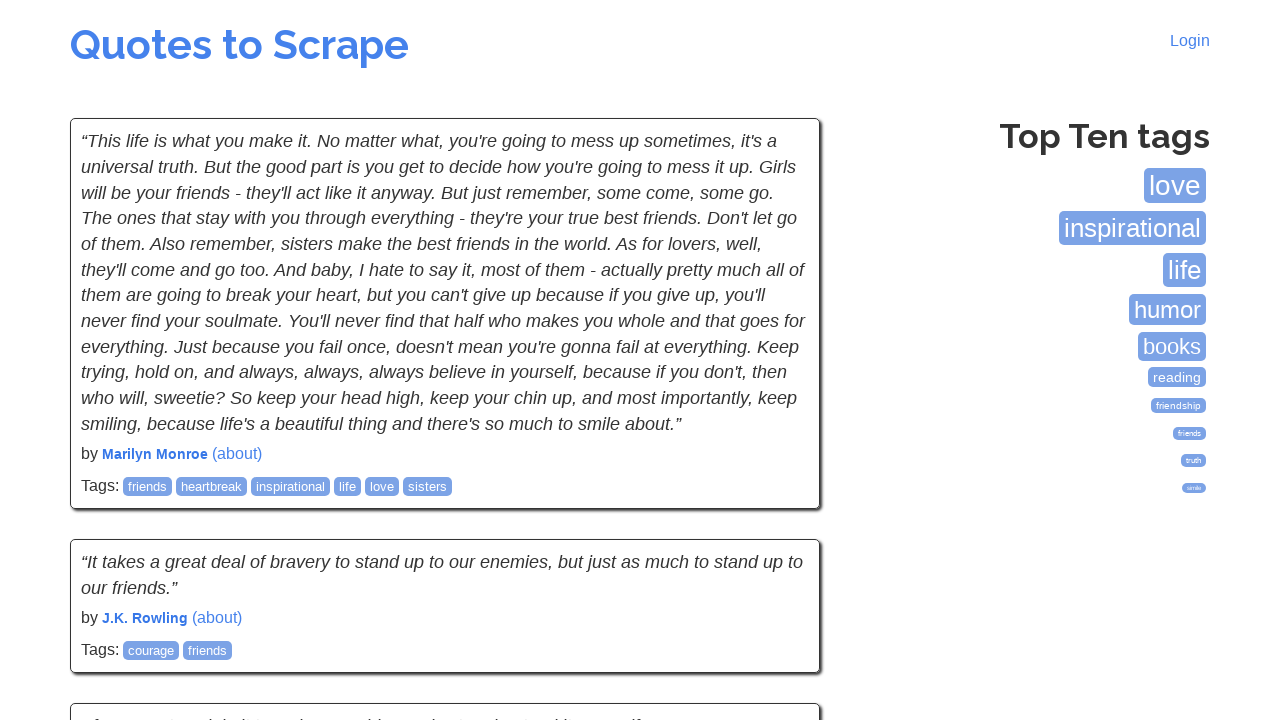

Clicked Next button to navigate to page 3 at (778, 542) on a:has-text('Next')
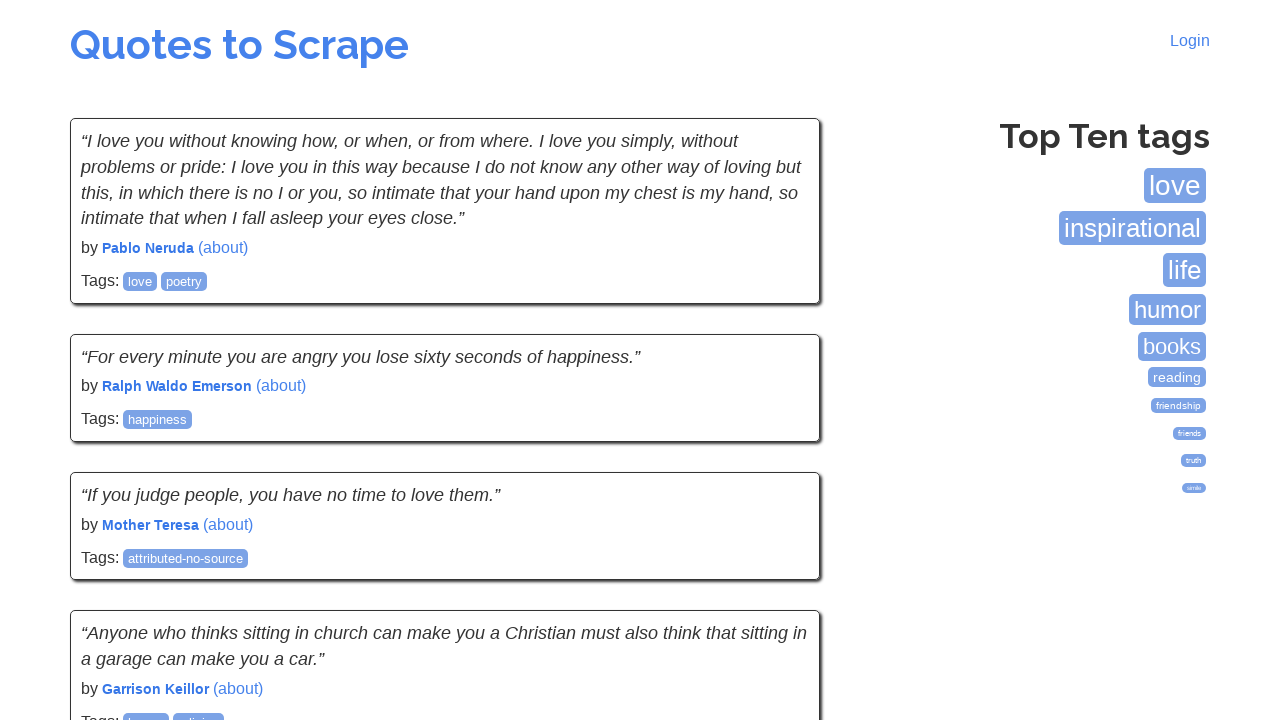

Page 3 loaded successfully
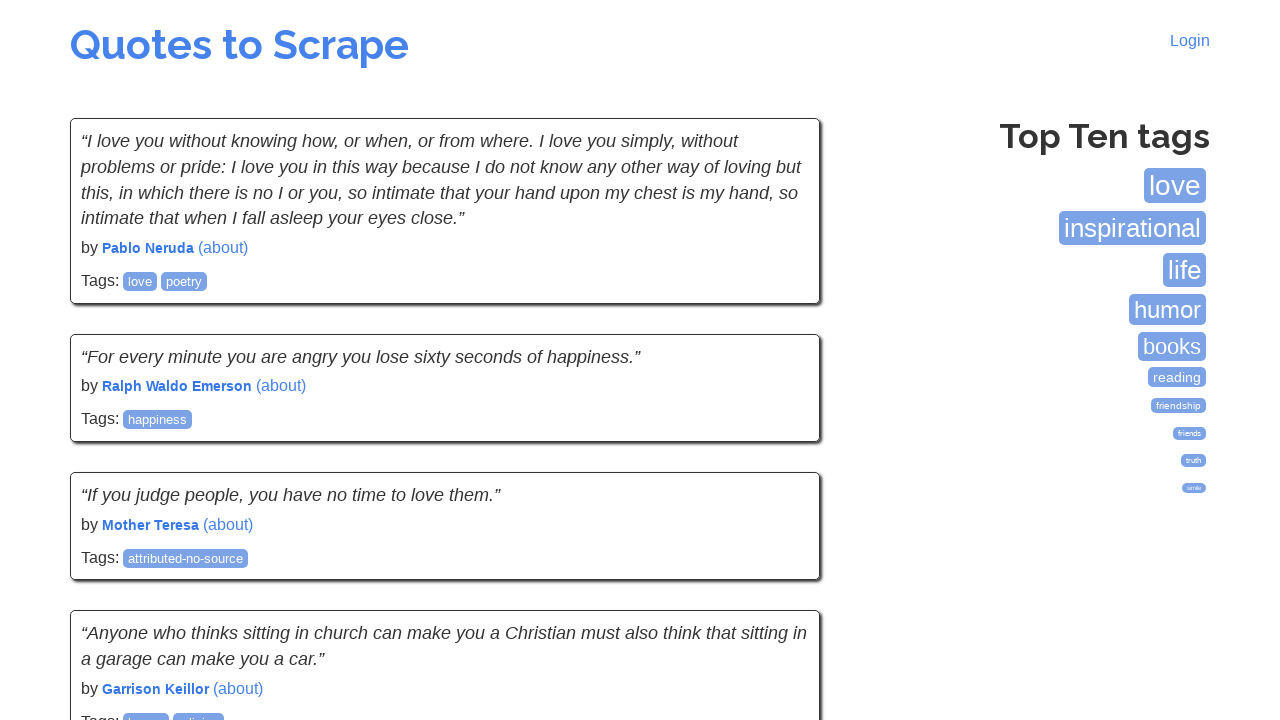

Waited for quotes to be visible on page 3
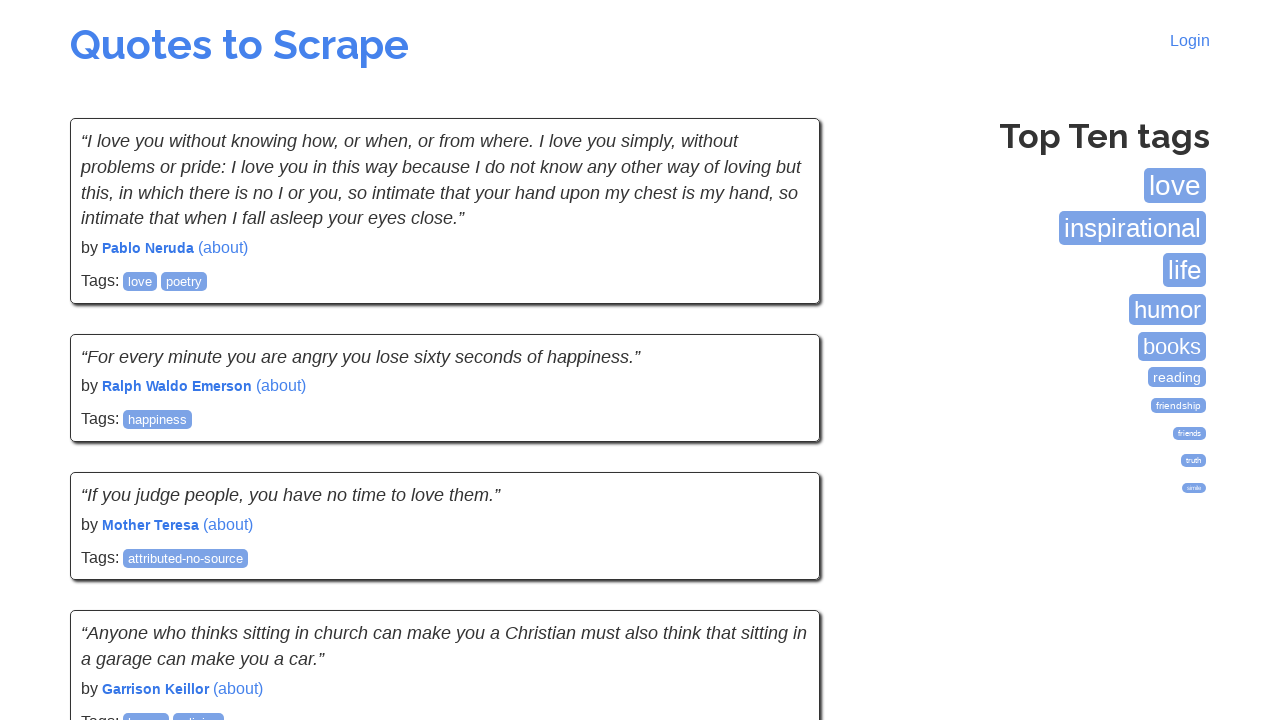

Clicked Next button to navigate to page 4 at (778, 542) on a:has-text('Next')
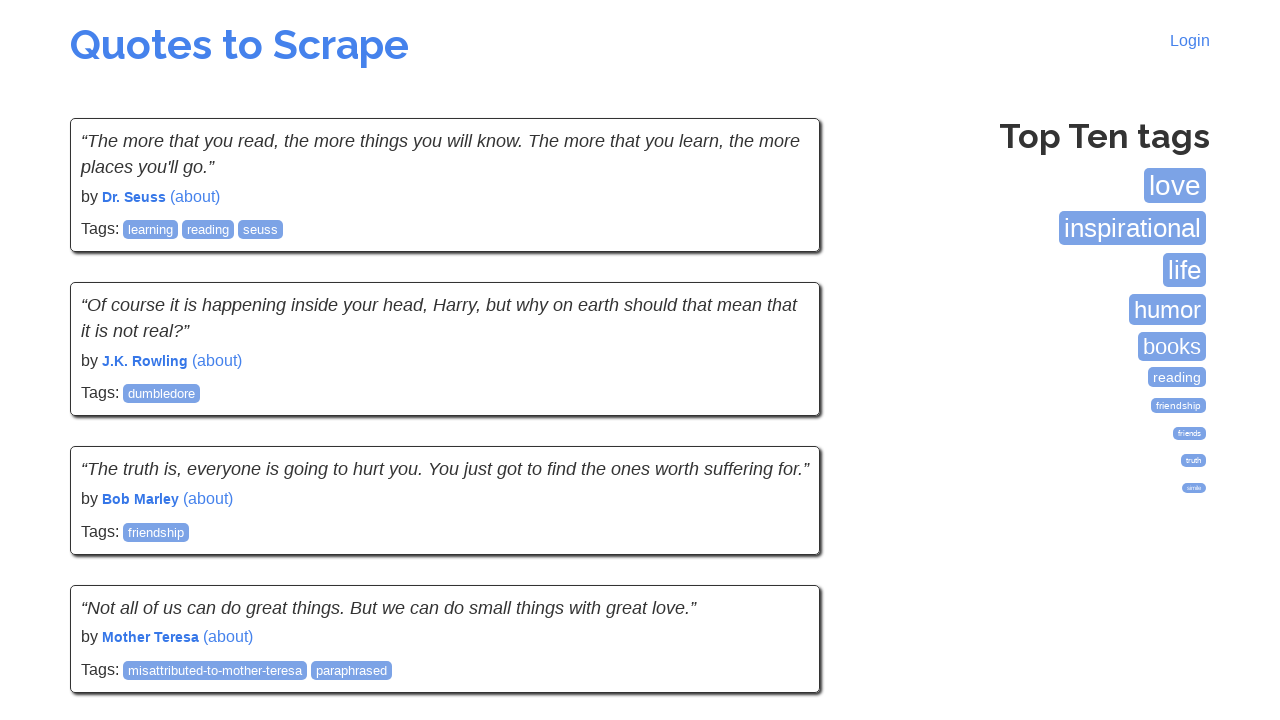

Page 4 loaded successfully
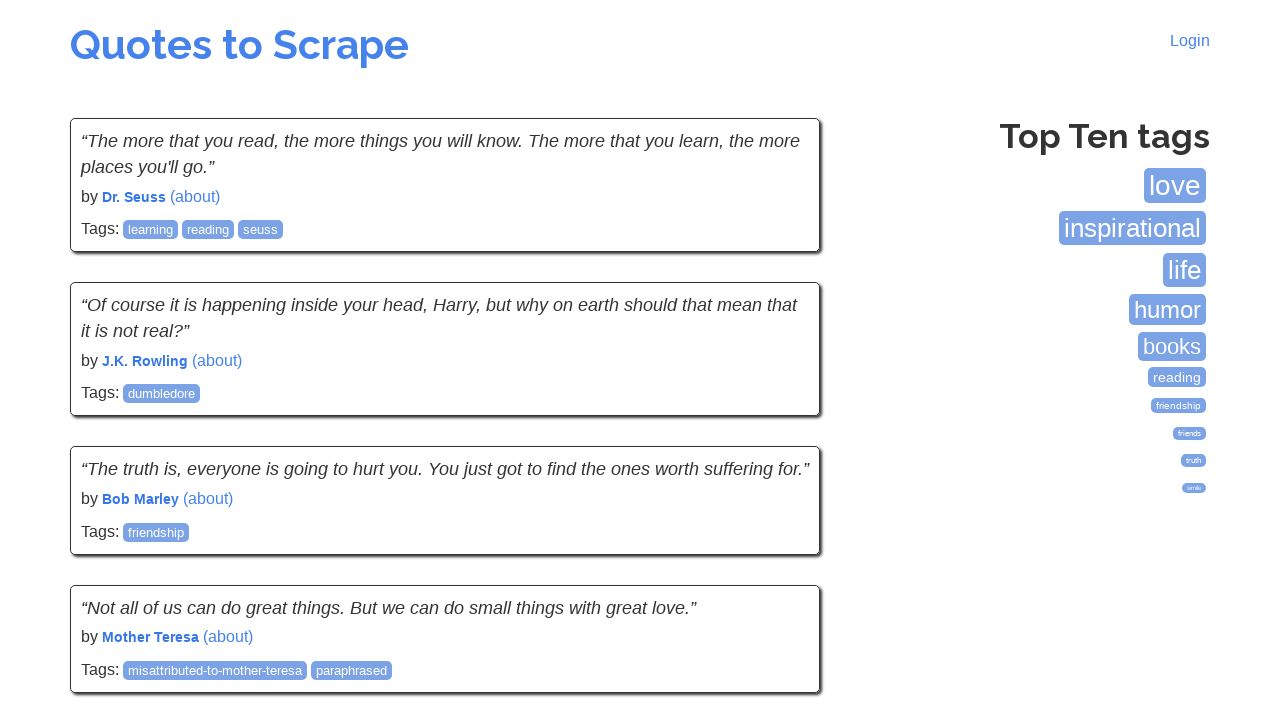

Waited for quotes to be visible on page 4
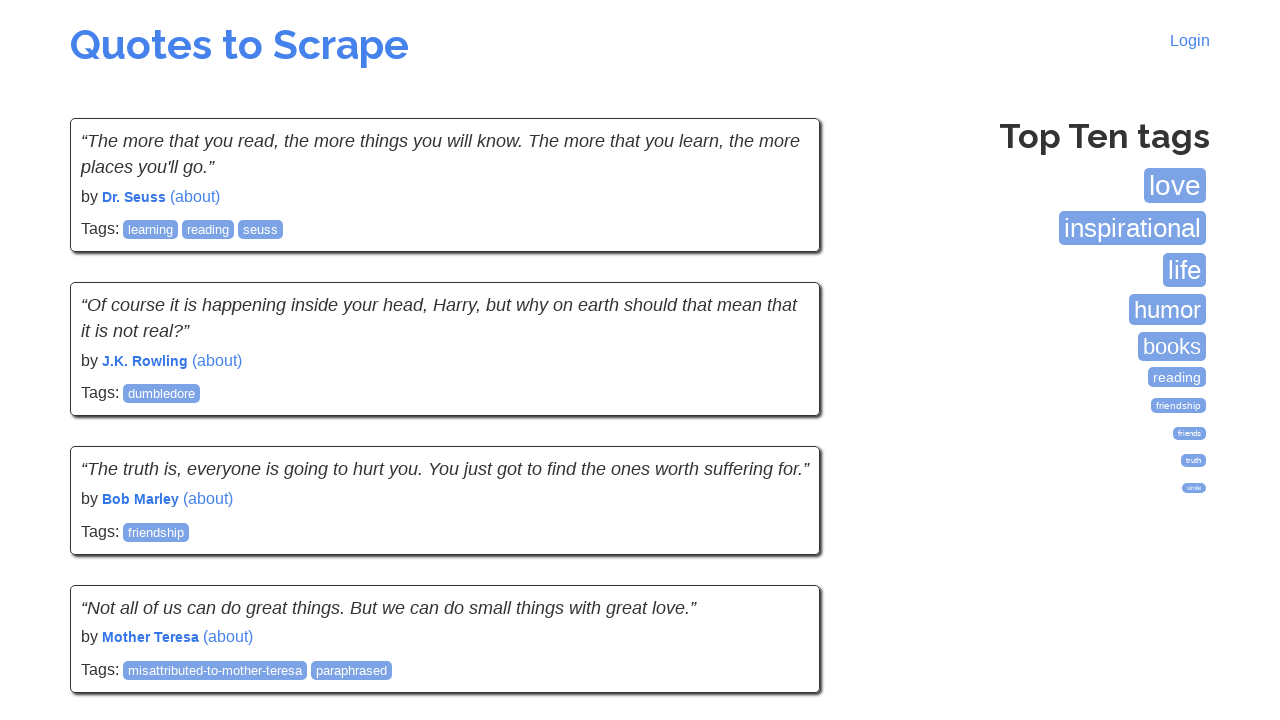

Clicked Next button to navigate to page 5 at (778, 542) on a:has-text('Next')
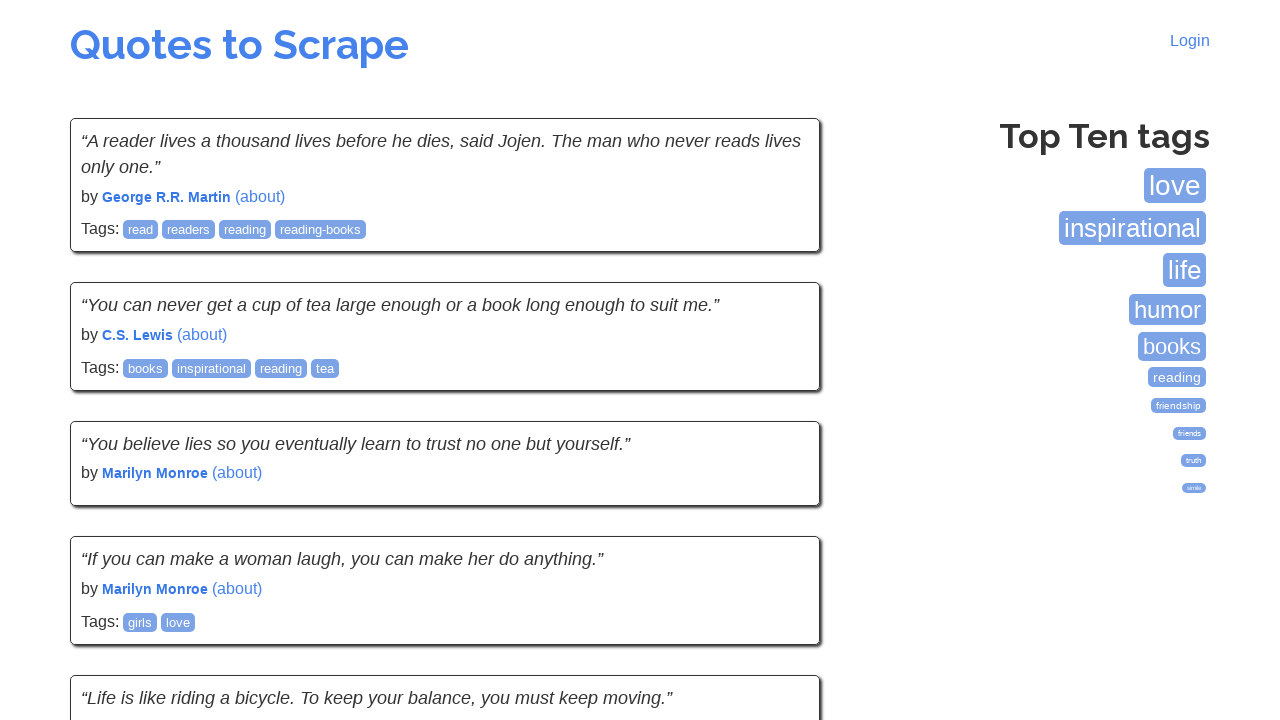

Page 5 loaded successfully
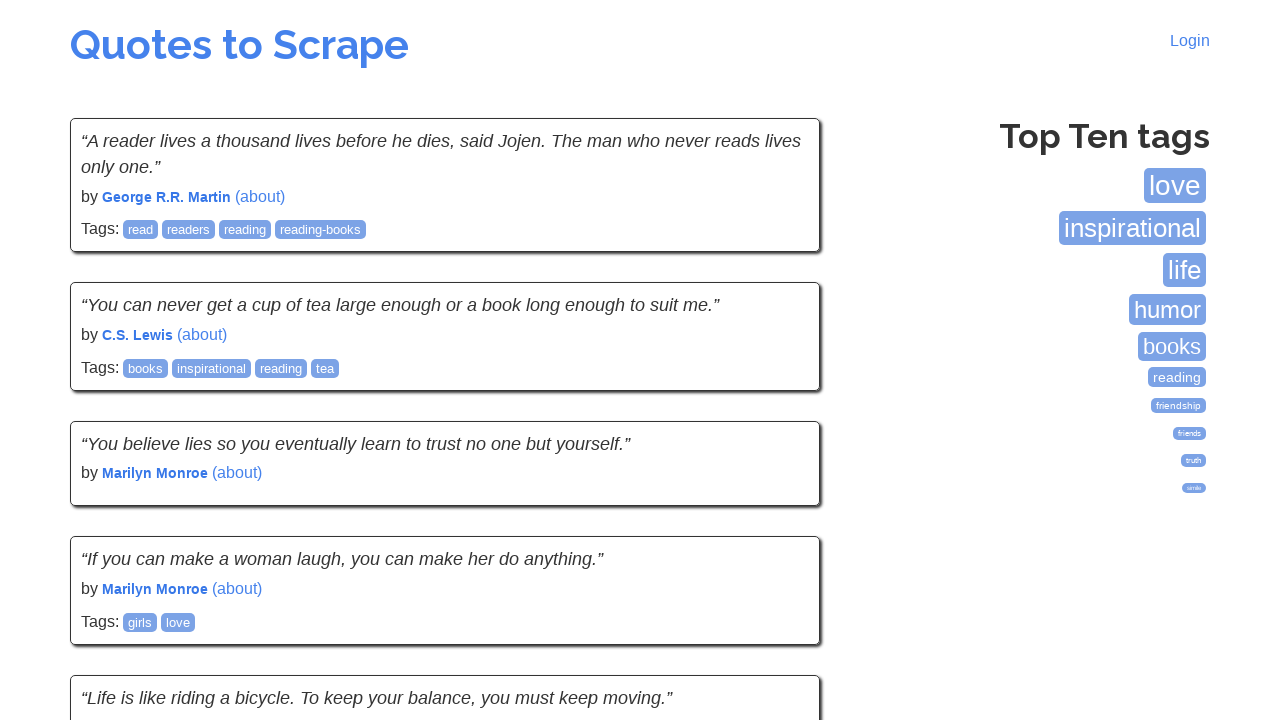

Waited for quotes to be visible on page 5
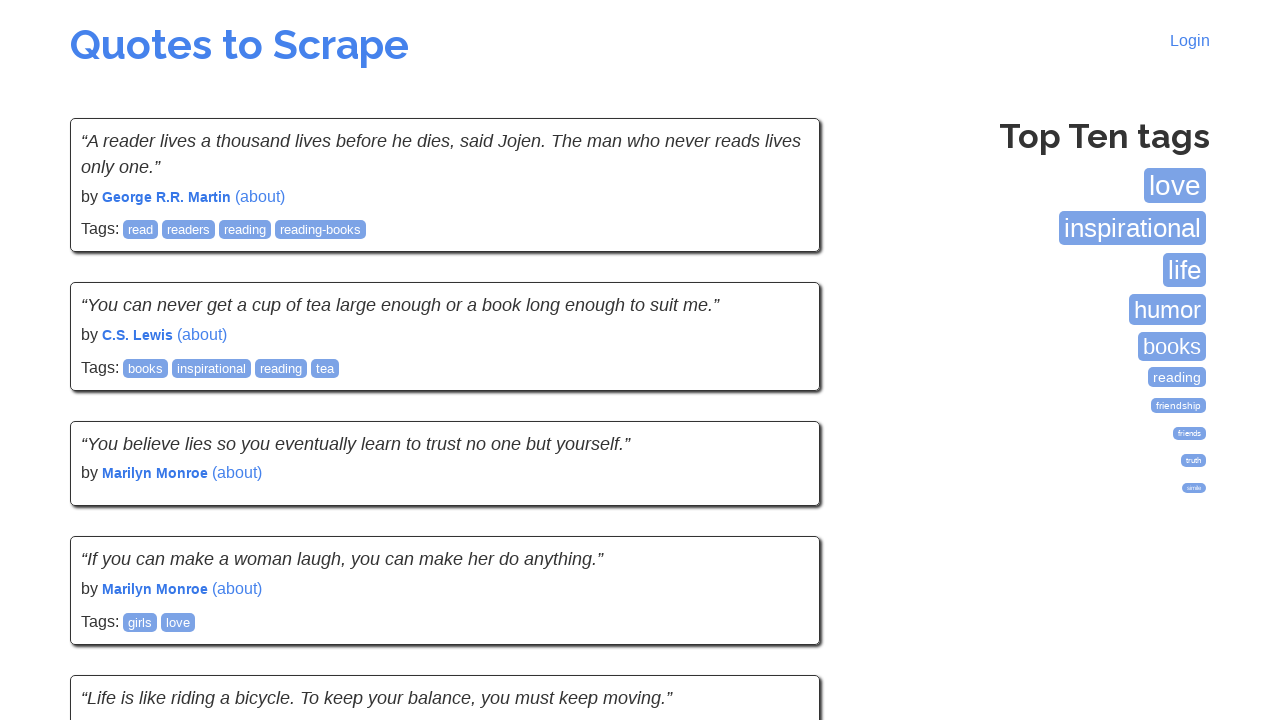

Clicked Next button to navigate to page 6 at (778, 541) on a:has-text('Next')
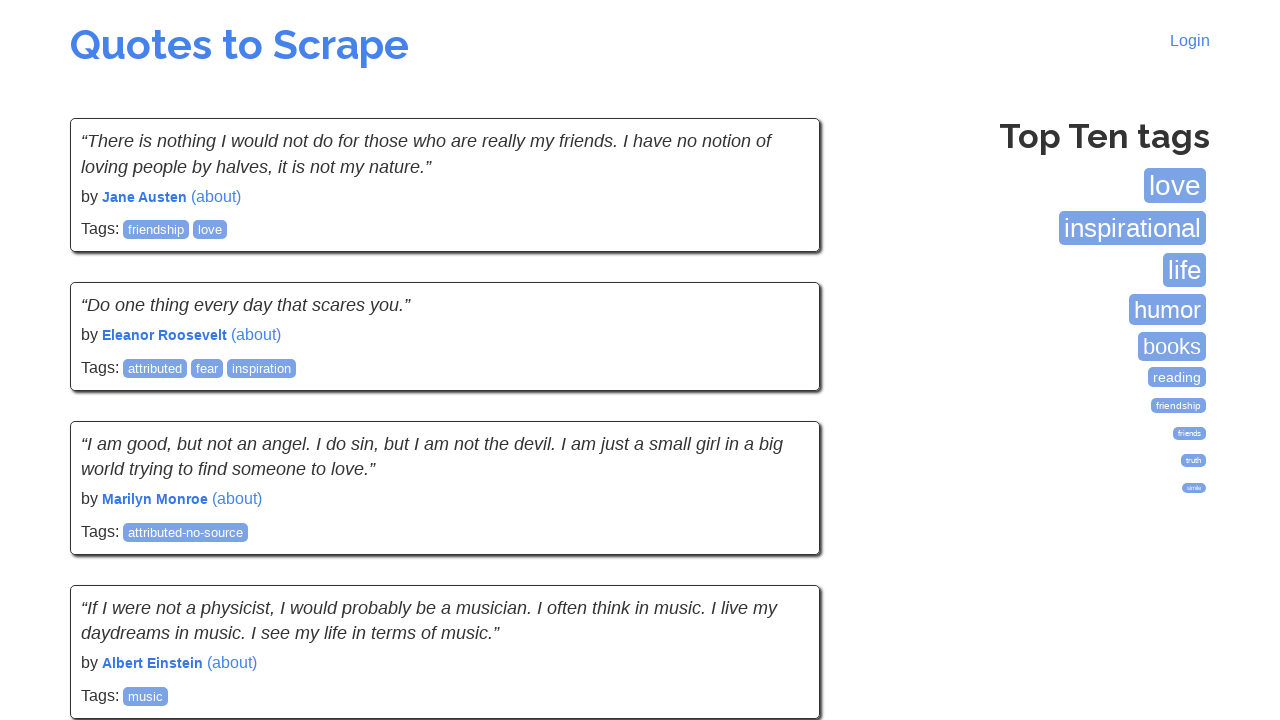

Page 6 loaded successfully
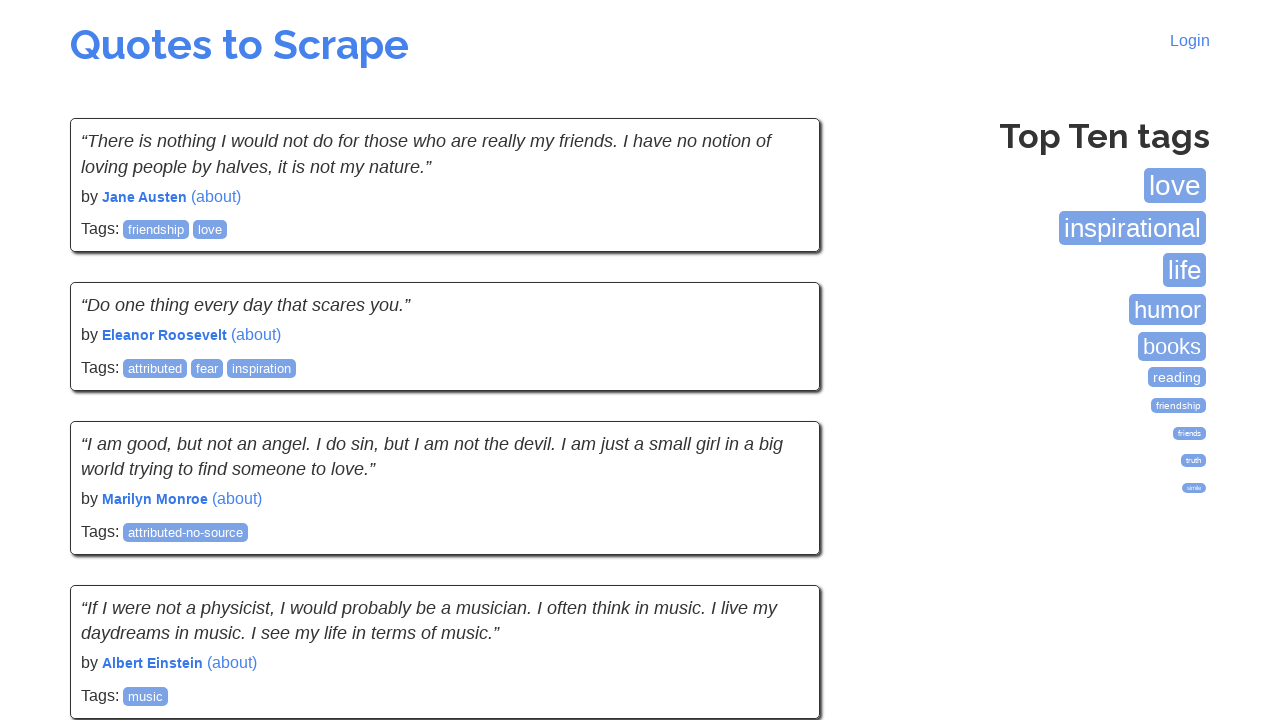

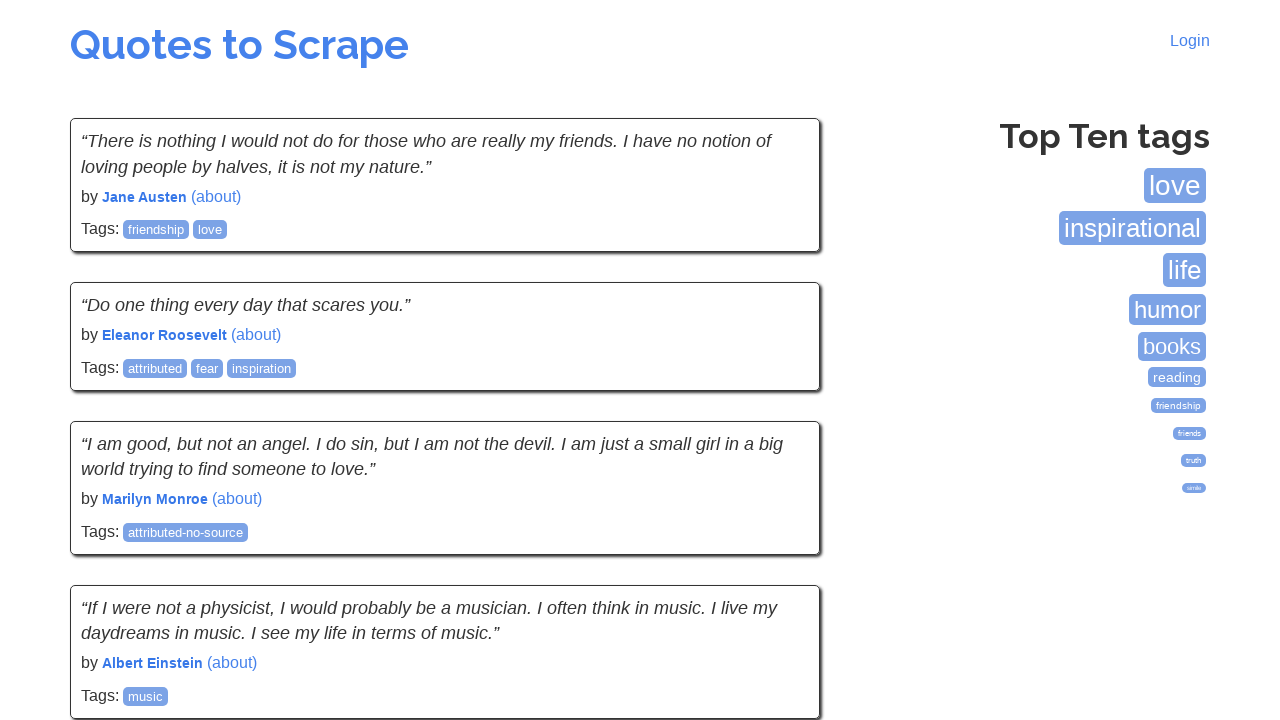